Tests that Clear completed button is hidden when there are no completed items

Starting URL: https://demo.playwright.dev/todomvc

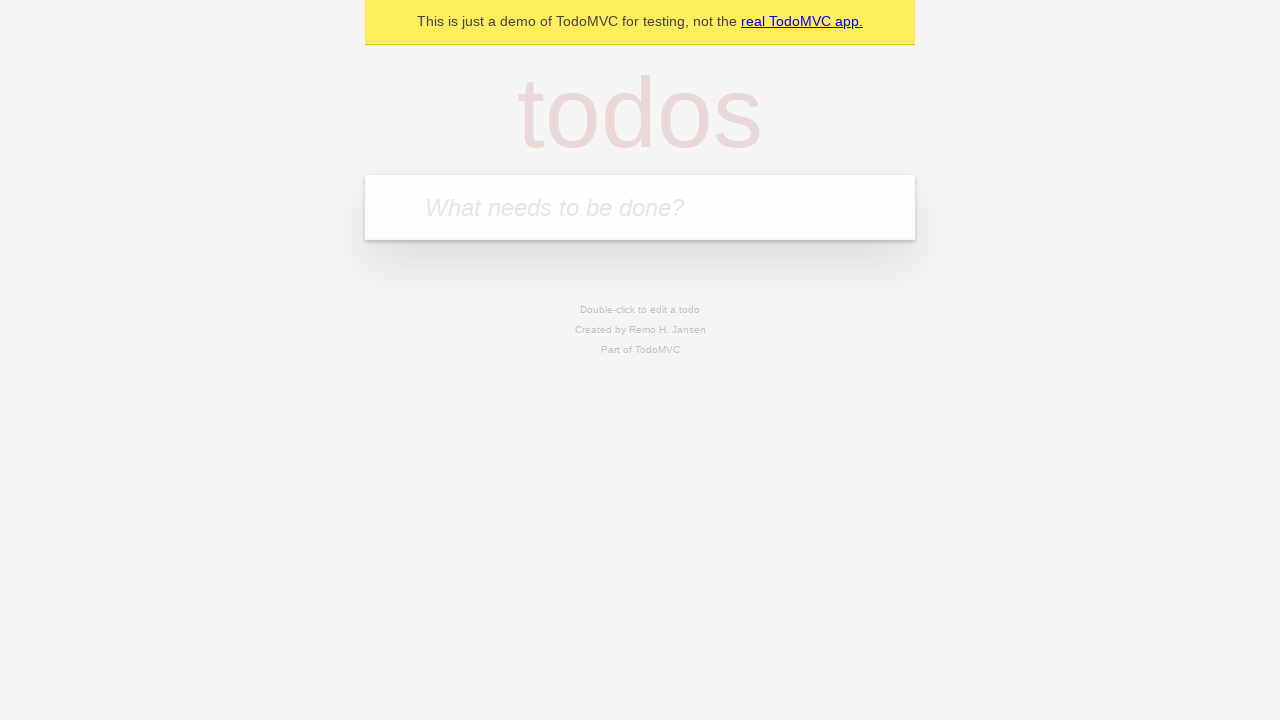

Filled todo input with 'buy some cheese' on internal:attr=[placeholder="What needs to be done?"i]
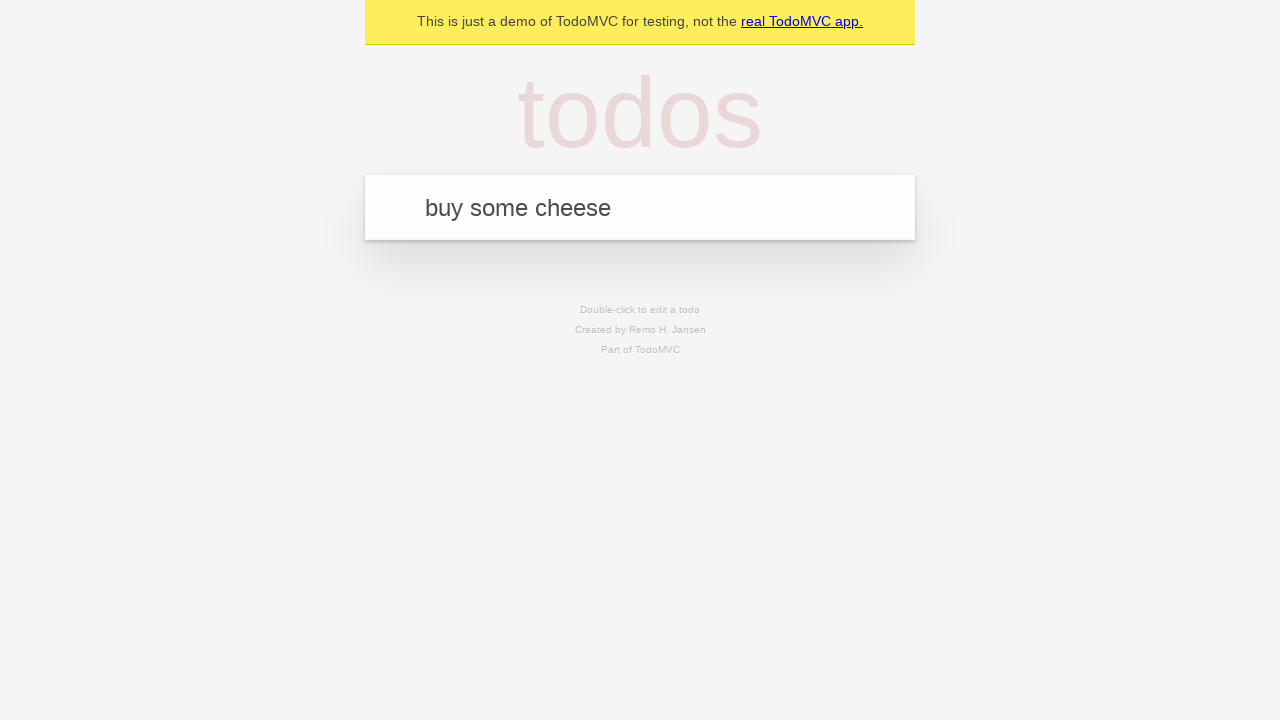

Pressed Enter to create first todo on internal:attr=[placeholder="What needs to be done?"i]
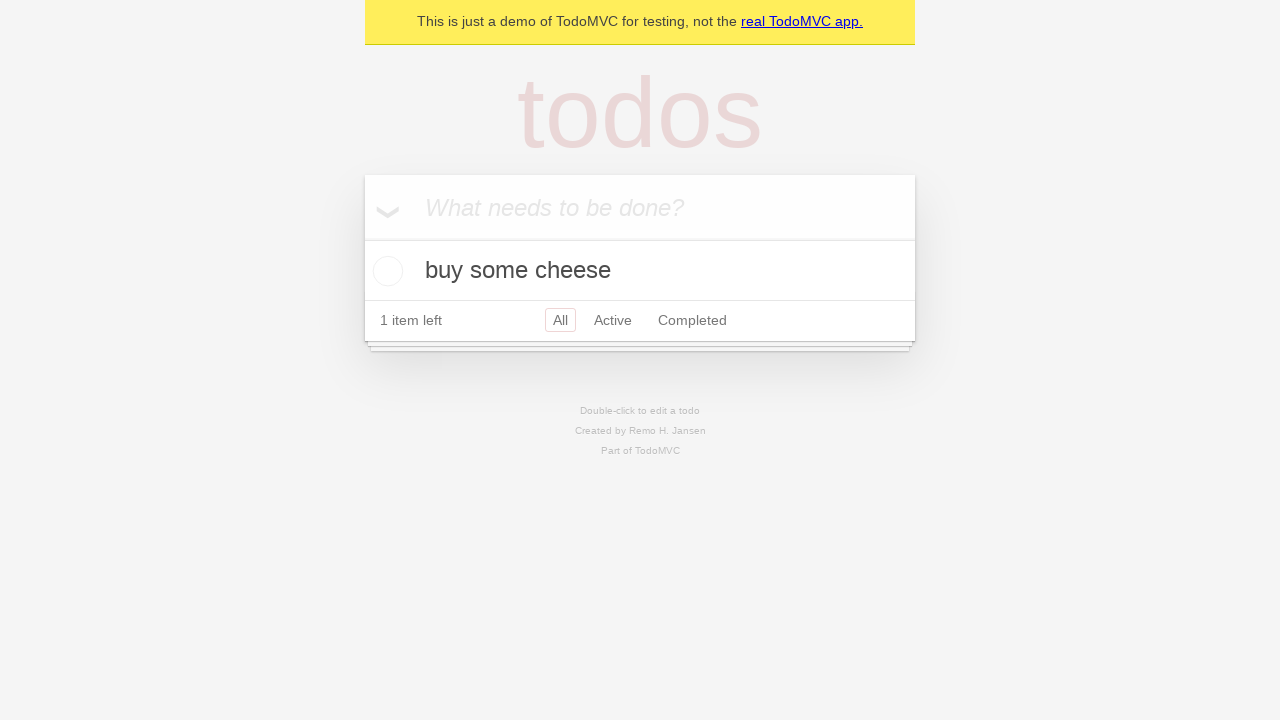

Filled todo input with 'feed the cat' on internal:attr=[placeholder="What needs to be done?"i]
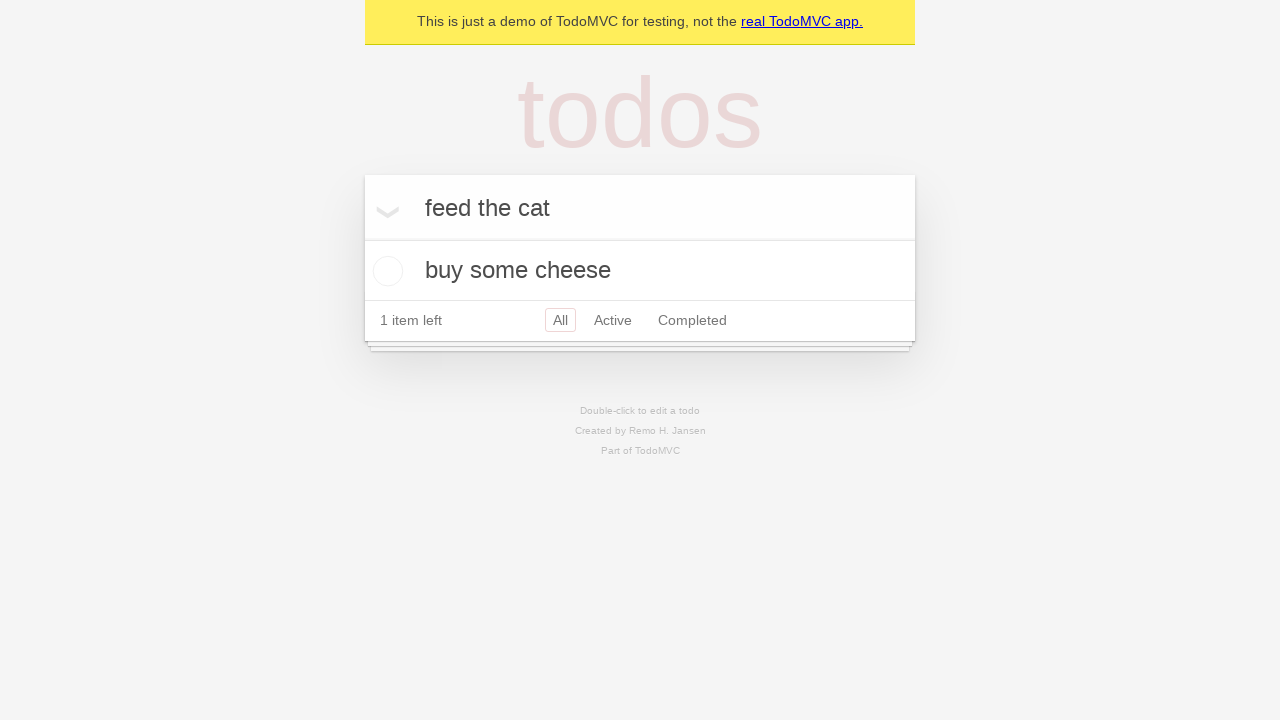

Pressed Enter to create second todo on internal:attr=[placeholder="What needs to be done?"i]
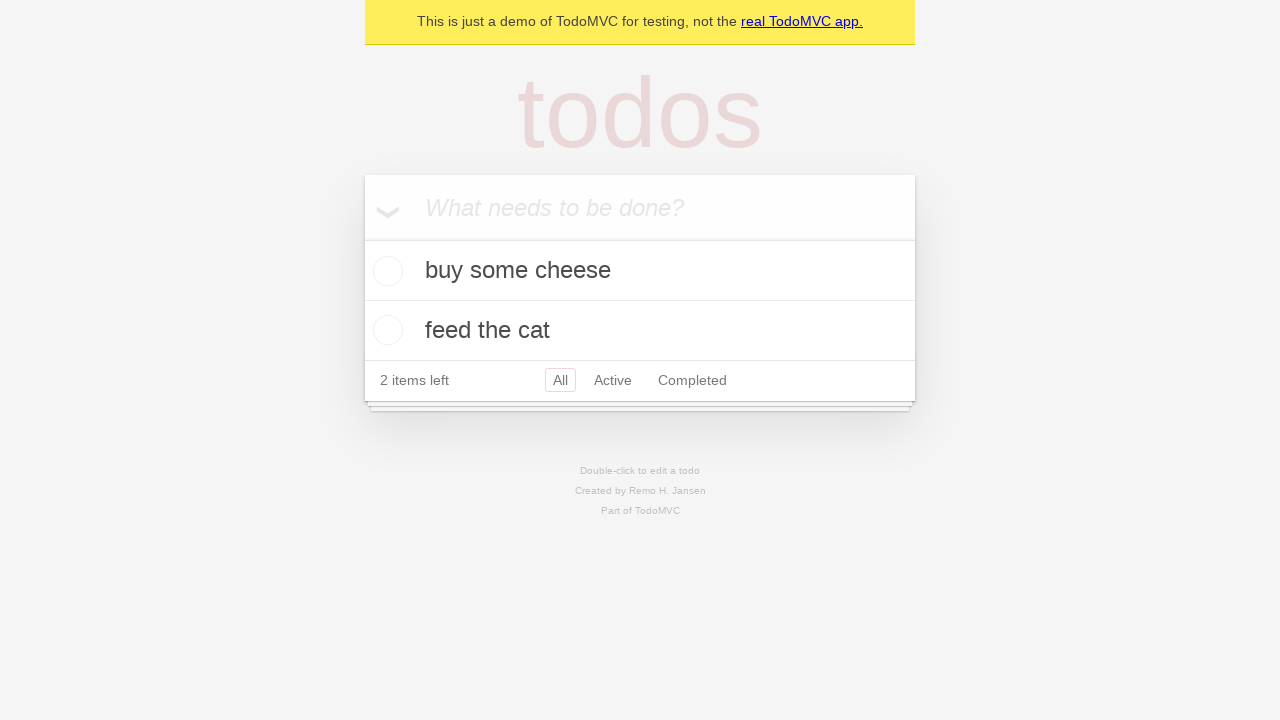

Filled todo input with 'book a doctors appointment' on internal:attr=[placeholder="What needs to be done?"i]
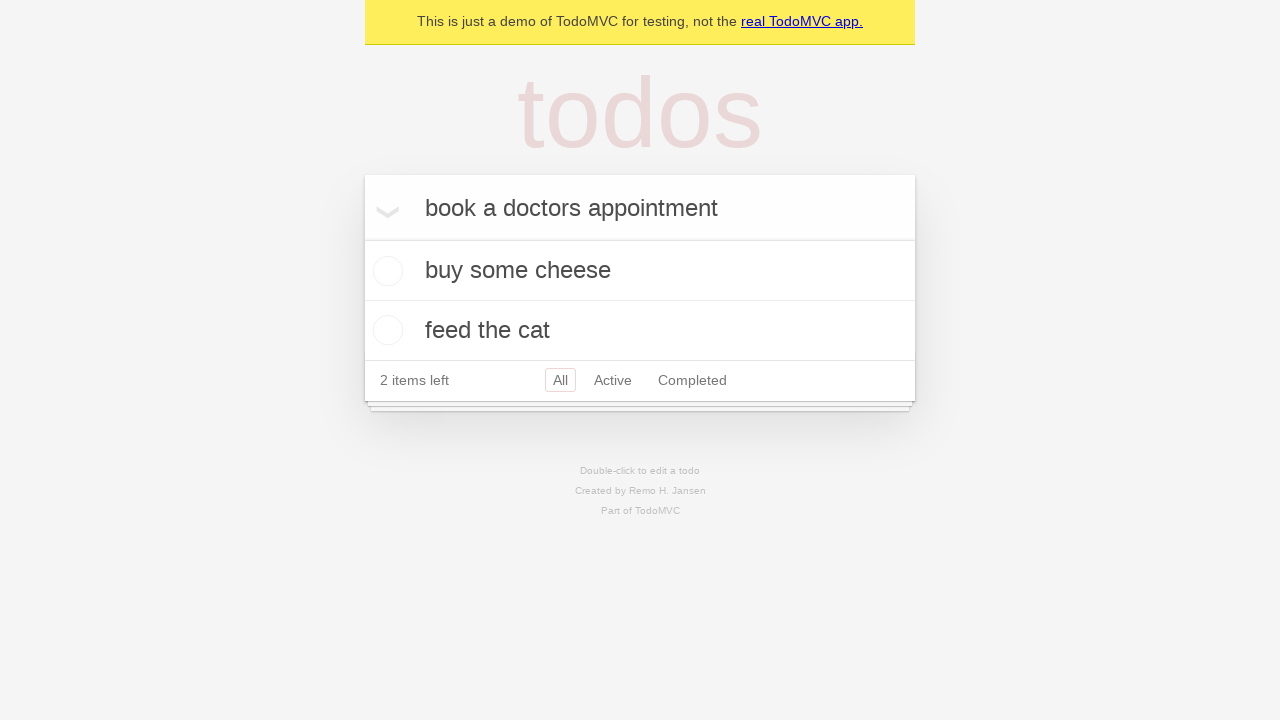

Pressed Enter to create third todo on internal:attr=[placeholder="What needs to be done?"i]
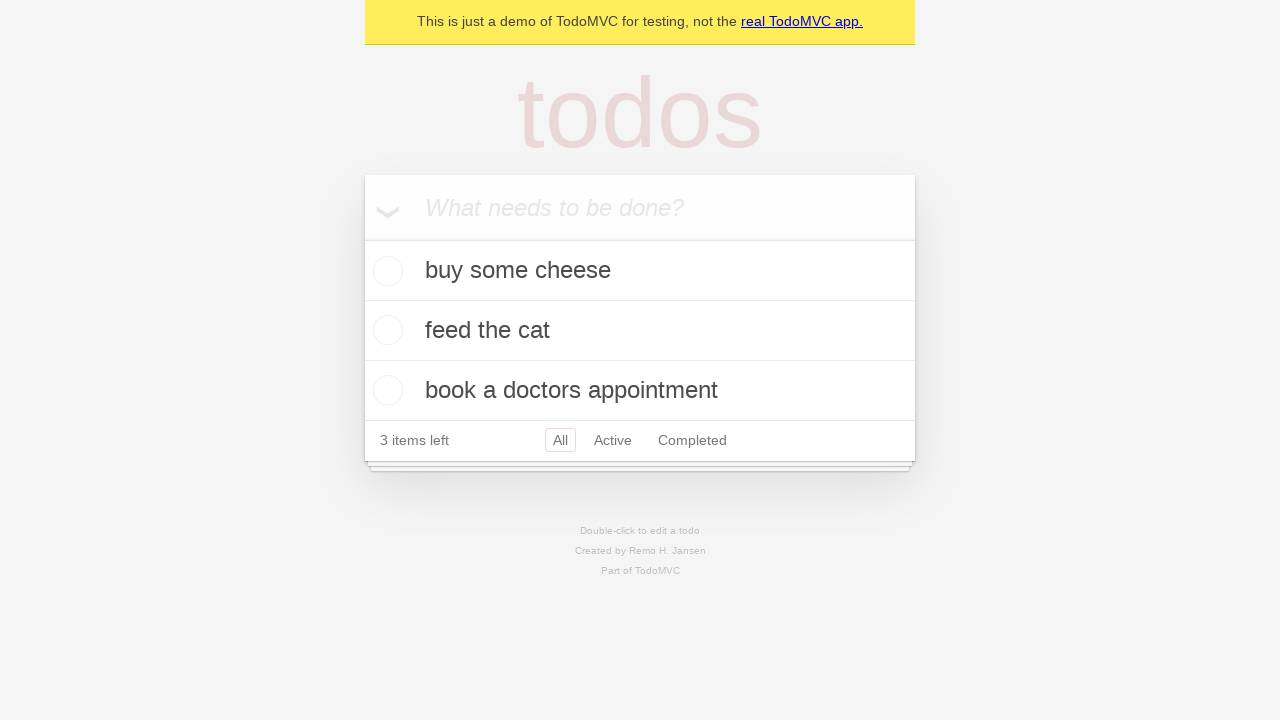

Checked first todo item as completed at (385, 271) on .todo-list li .toggle >> nth=0
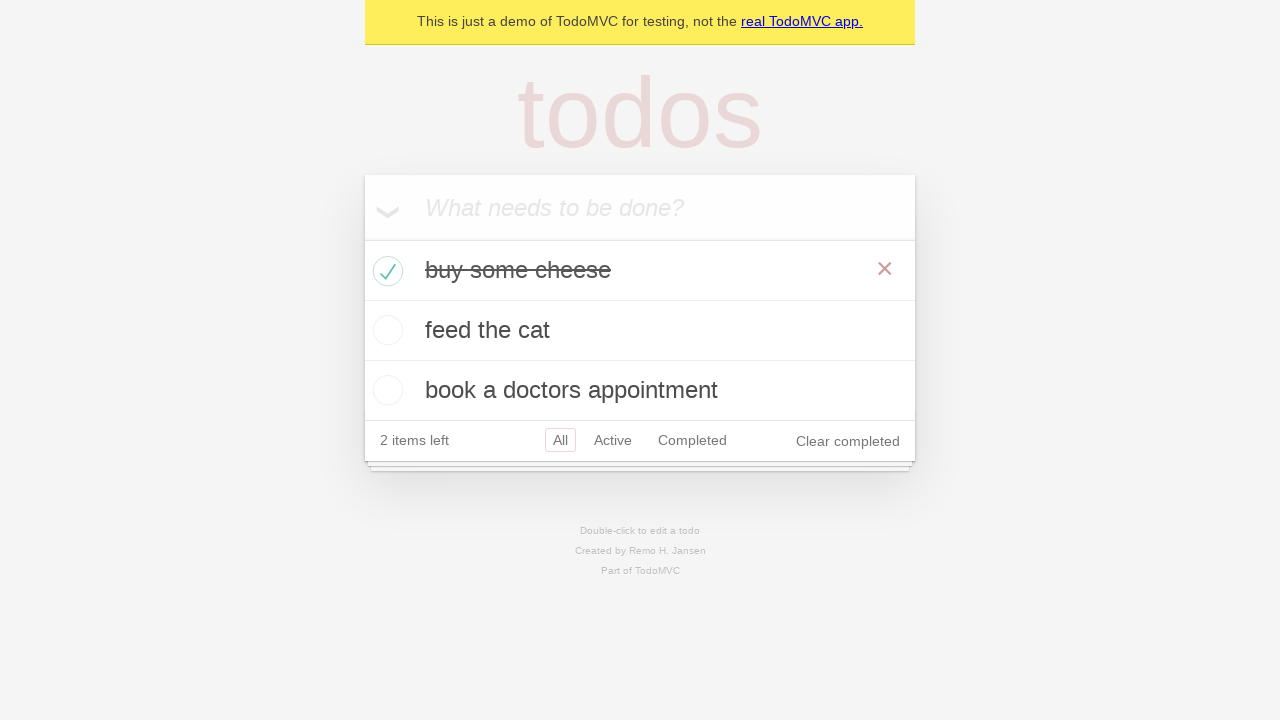

Clicked 'Clear completed' button at (848, 441) on internal:role=button[name="Clear completed"i]
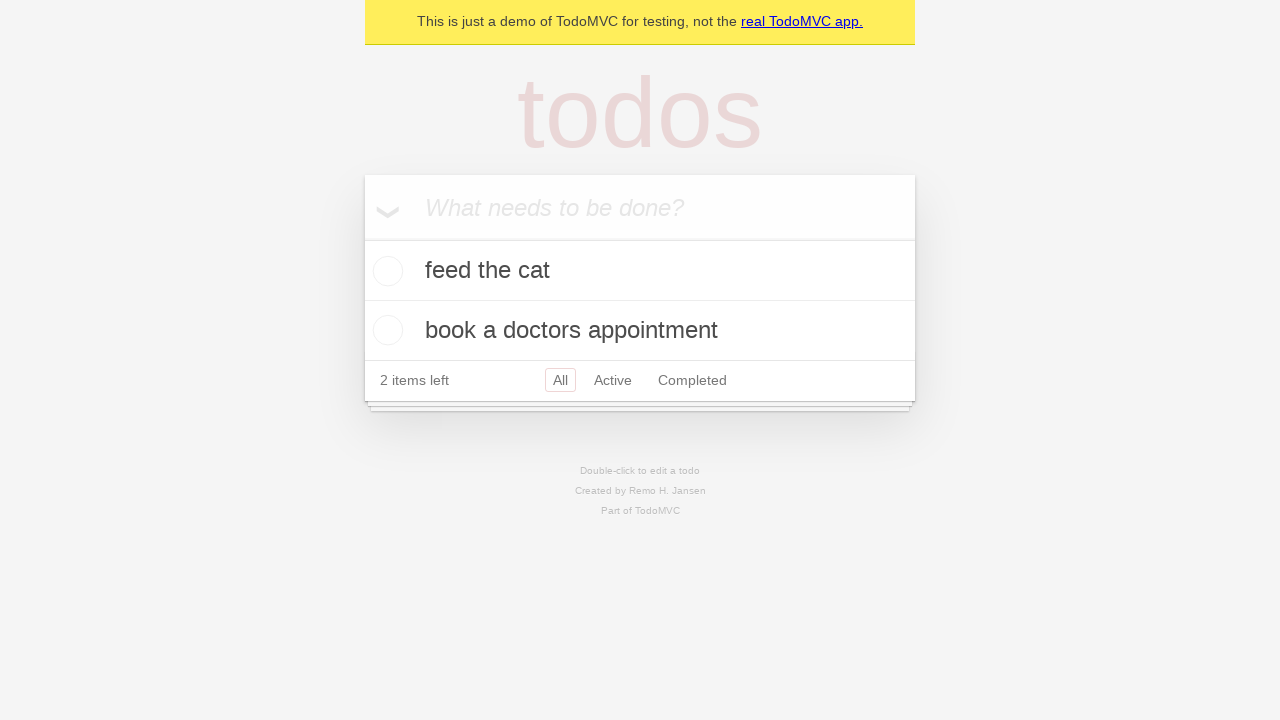

Waited 500ms for Clear completed button to be hidden
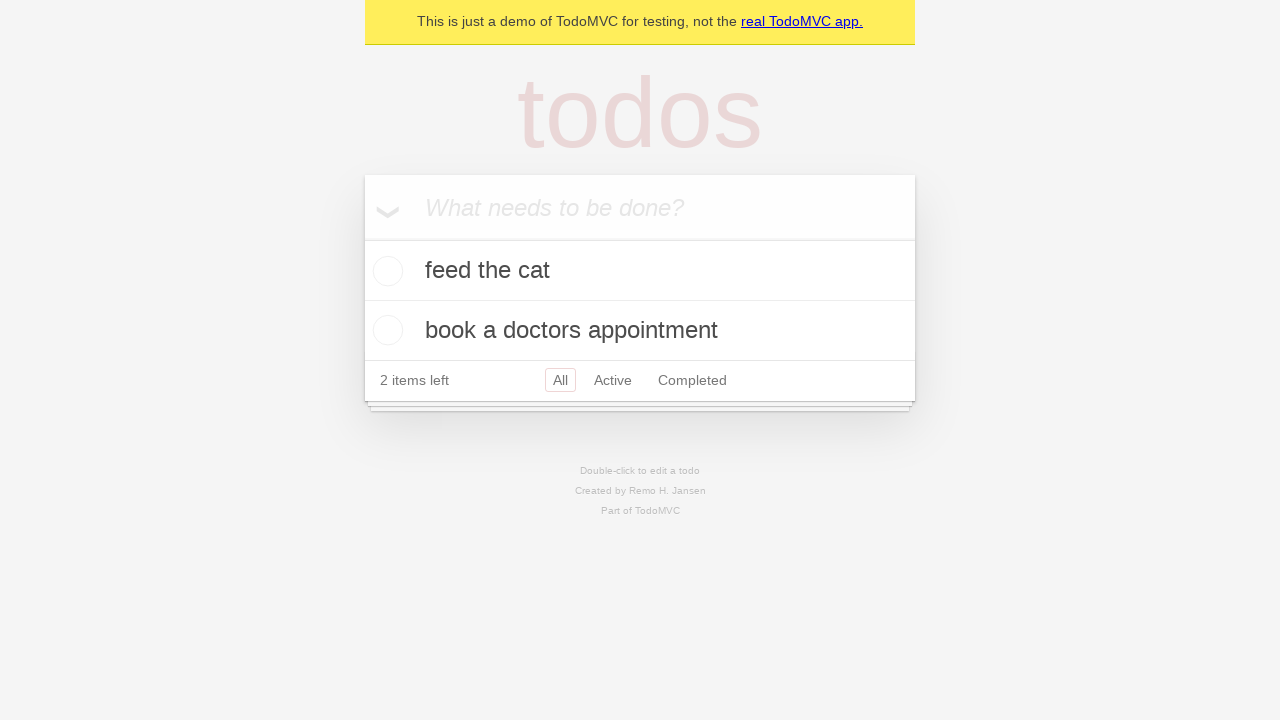

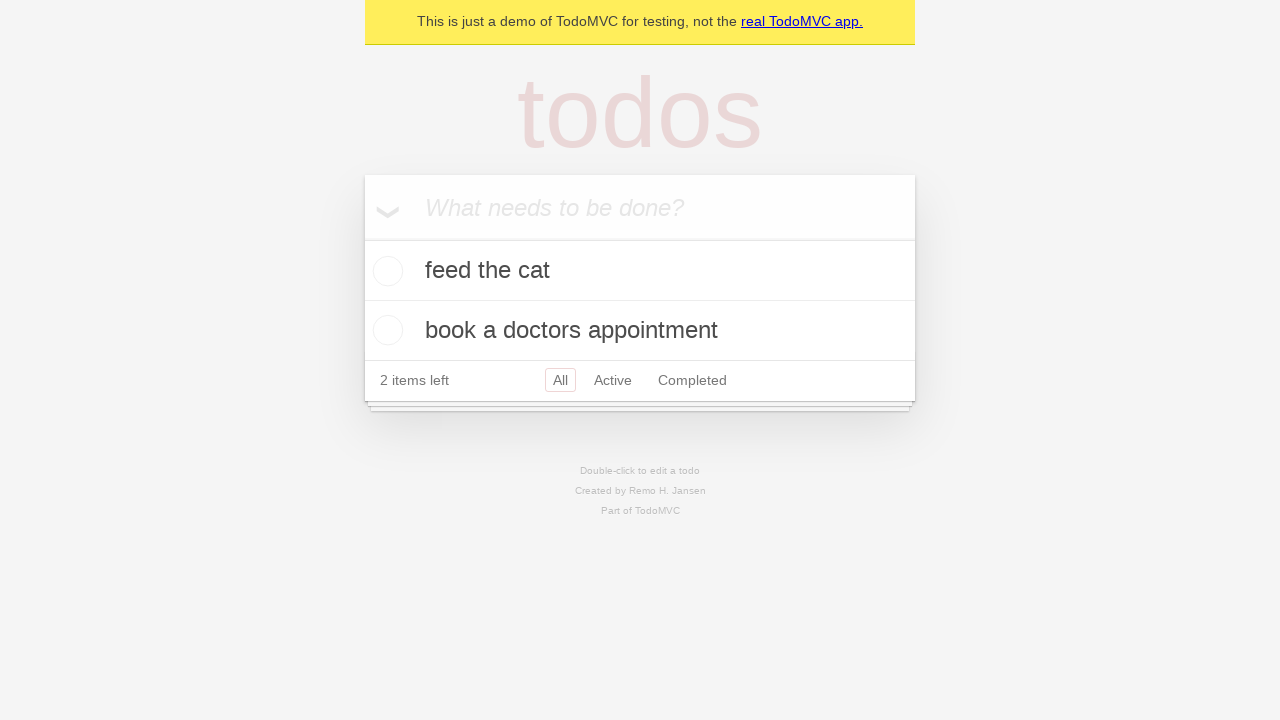